Tests clearing completed items removes them from the main list

Starting URL: https://todomvc.com/examples/react/dist/

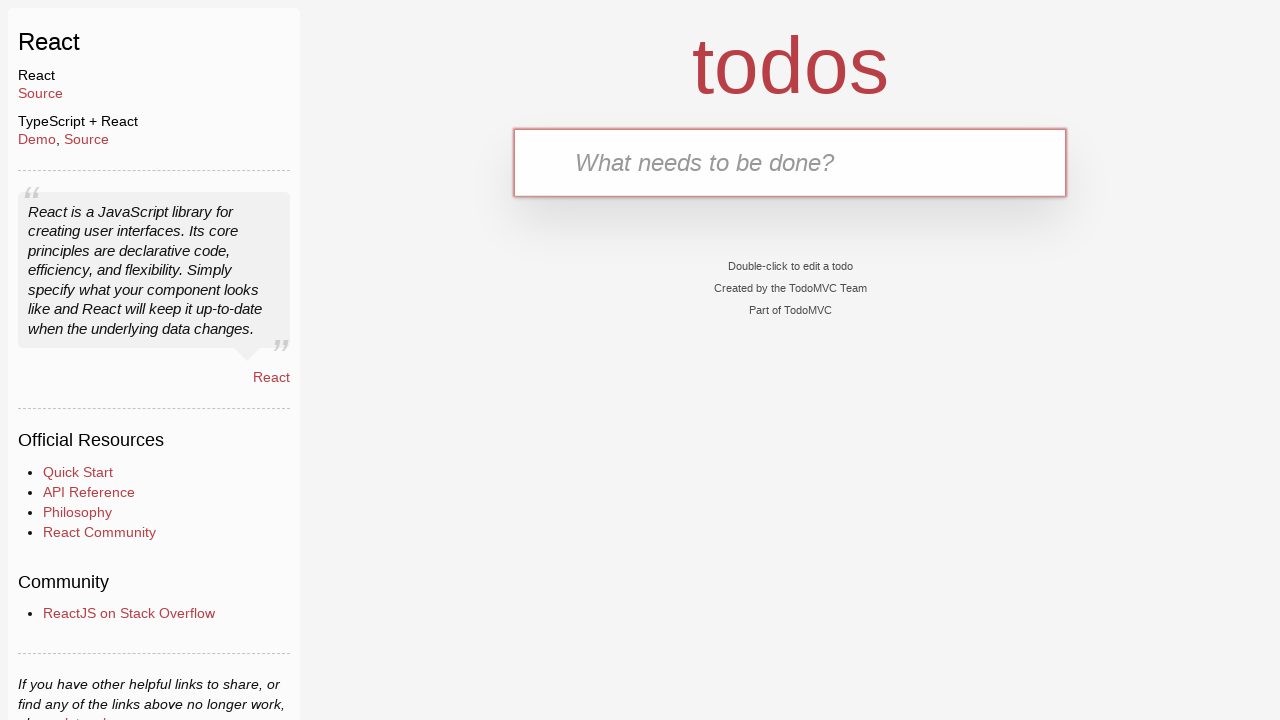

Filled new todo input with 'Active task' on .new-todo
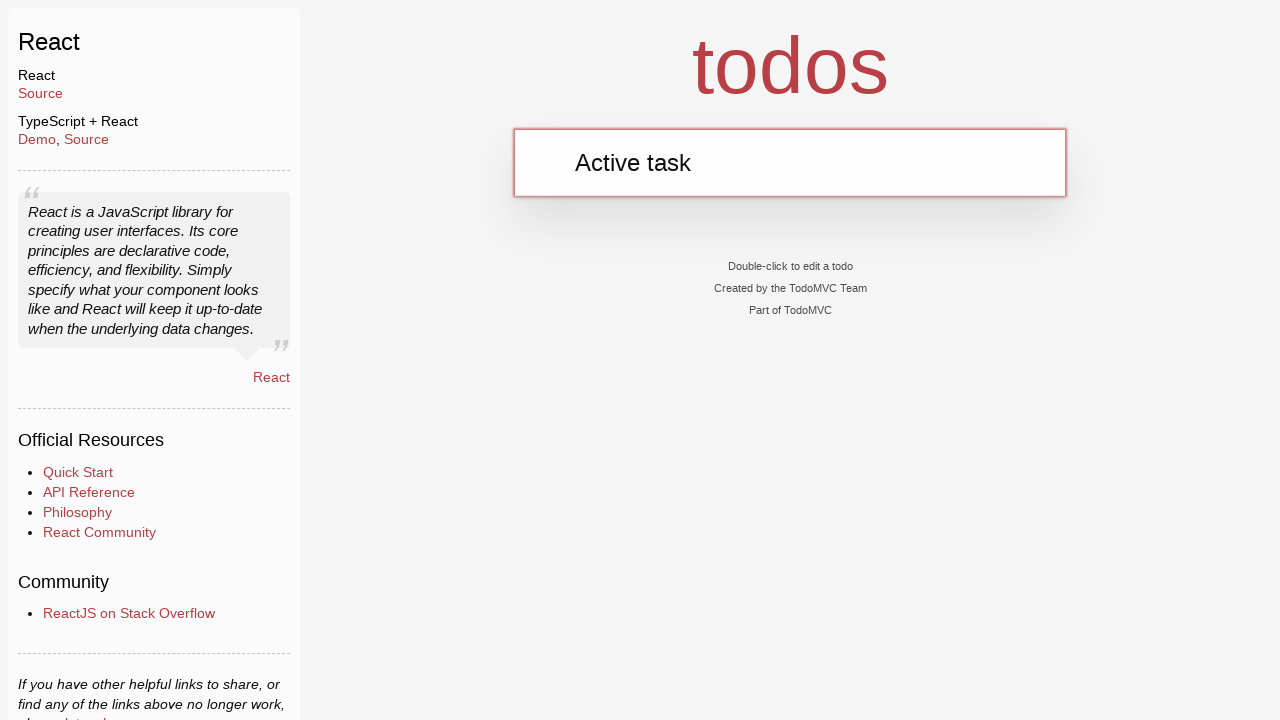

Pressed Enter to create first todo item on .new-todo
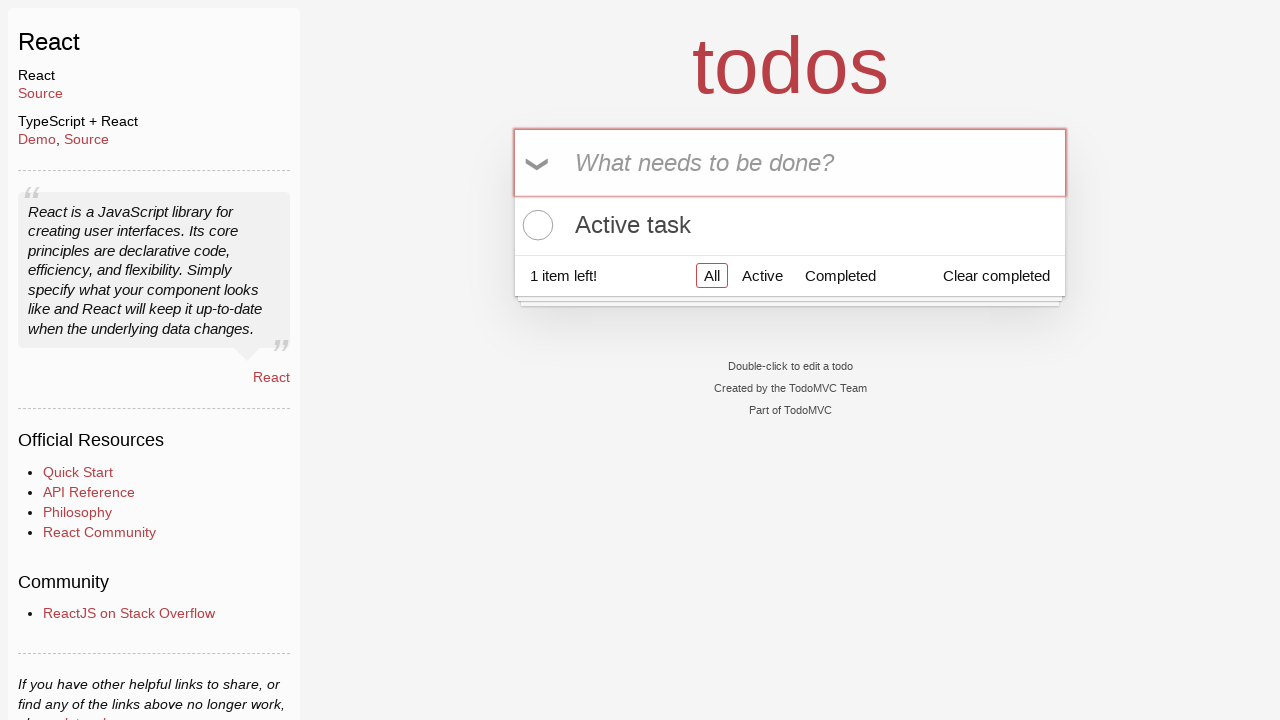

Filled new todo input with 'Task to complete' on .new-todo
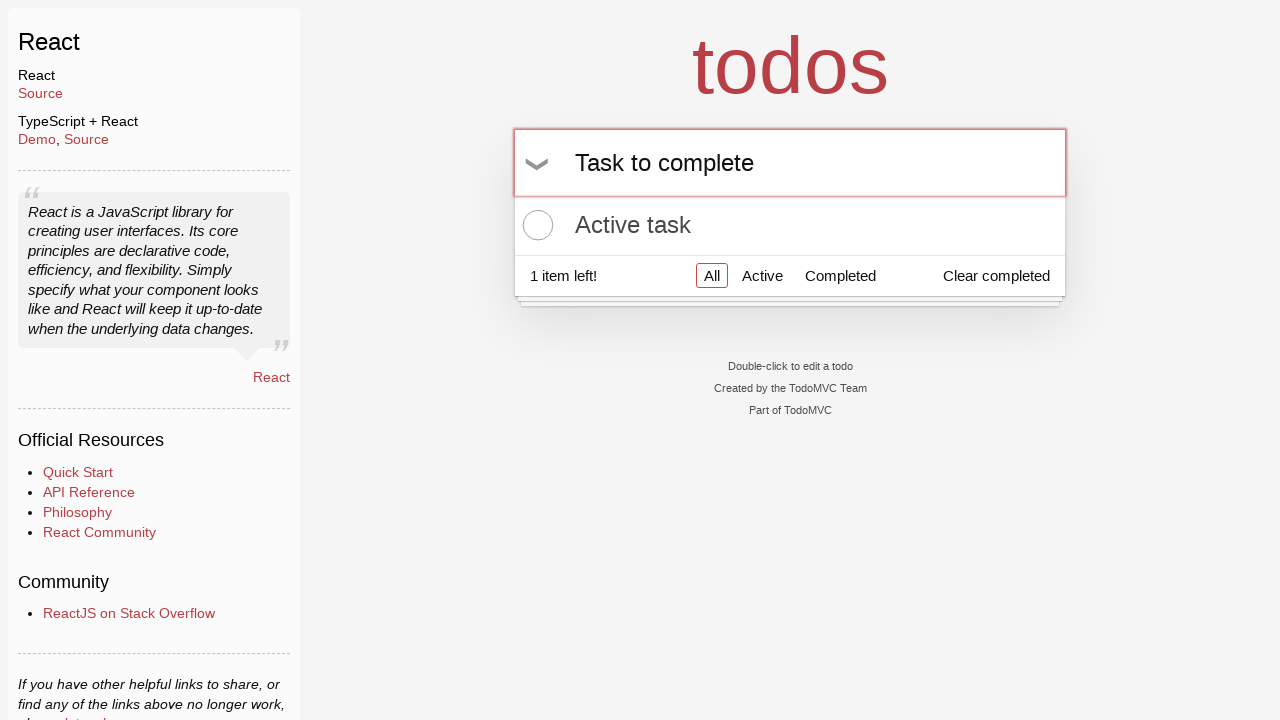

Pressed Enter to create second todo item on .new-todo
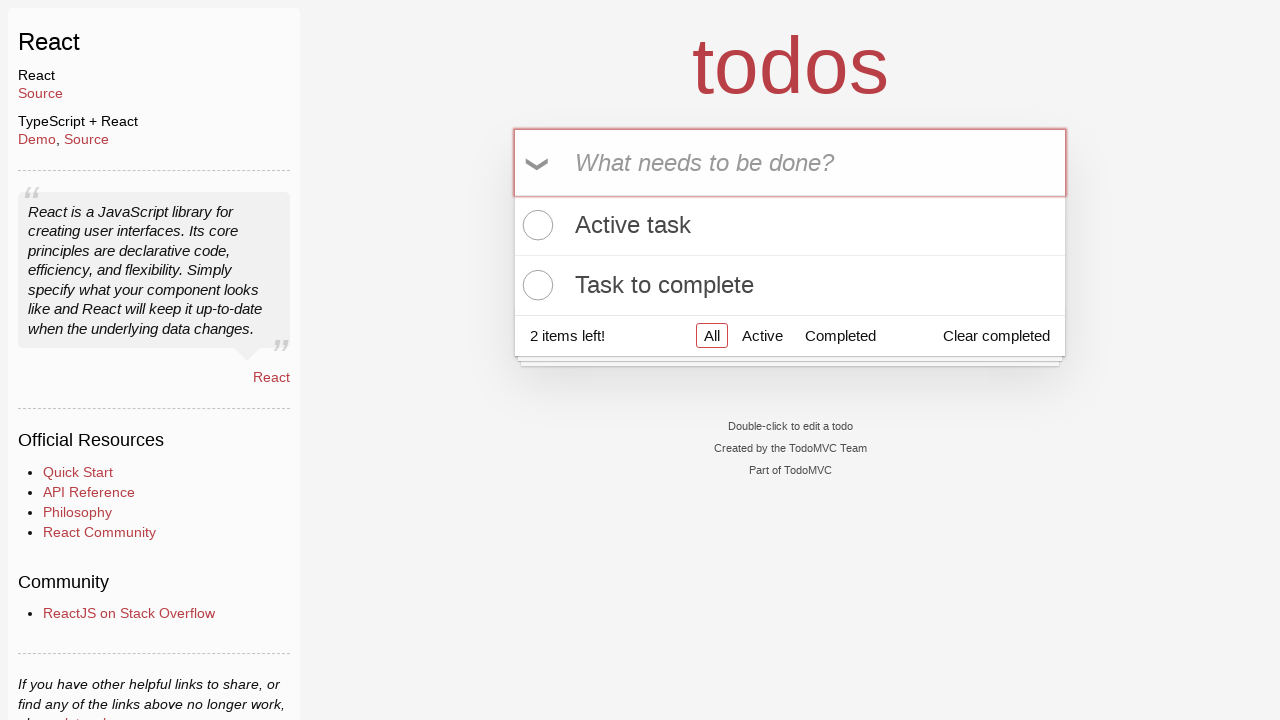

Waited for second todo item to appear in list
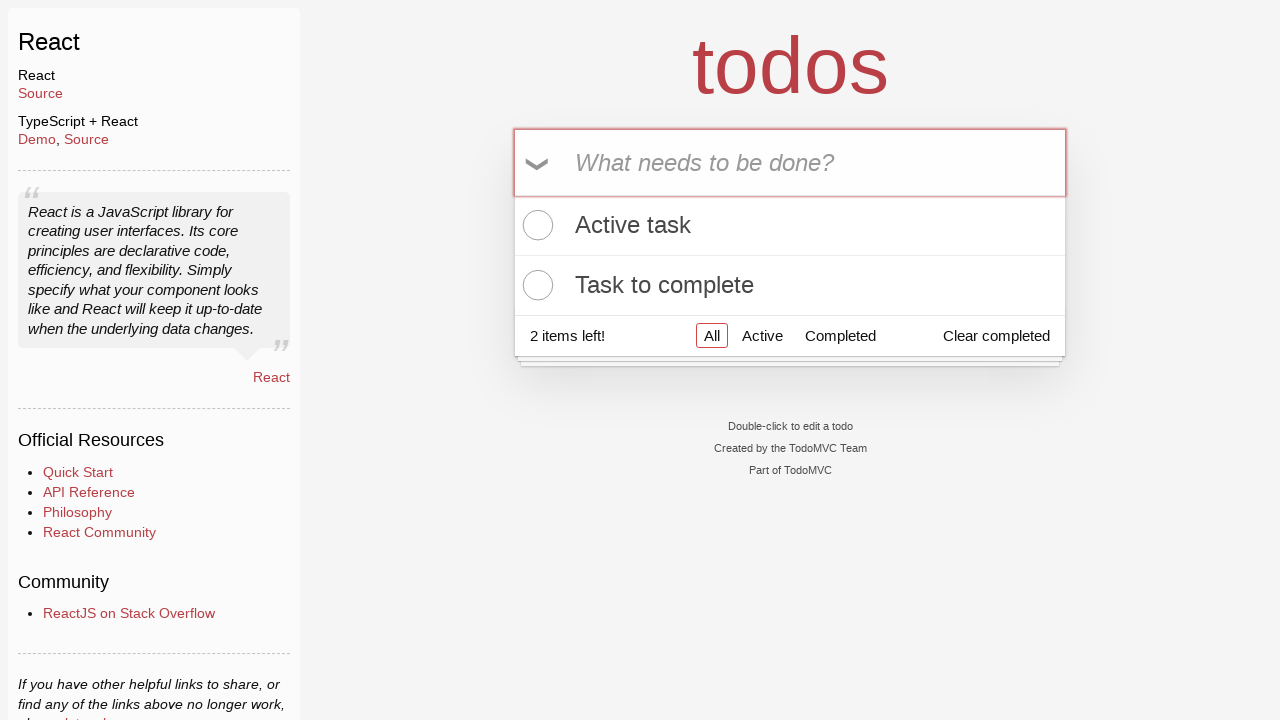

Clicked toggle checkbox on second todo item to mark as completed at (535, 285) on .todo-list li:nth-child(2) .toggle
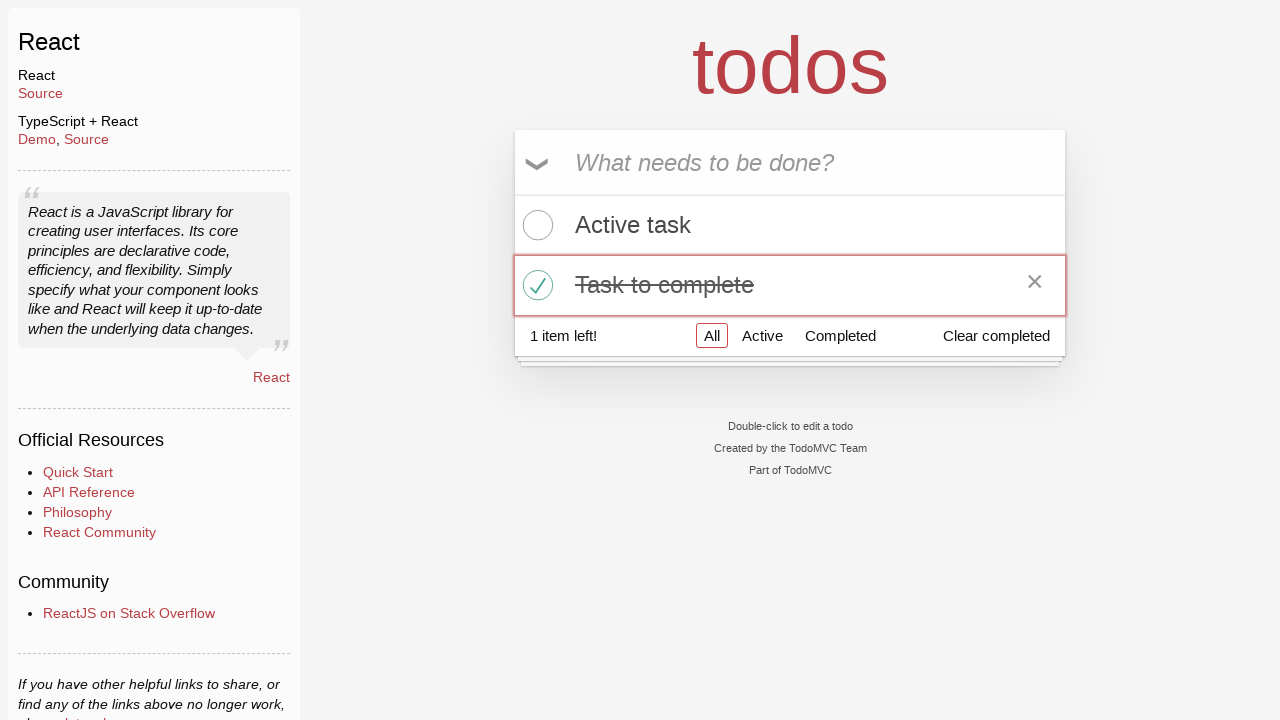

Clicked 'Clear completed' button to remove completed items at (996, 335) on .clear-completed
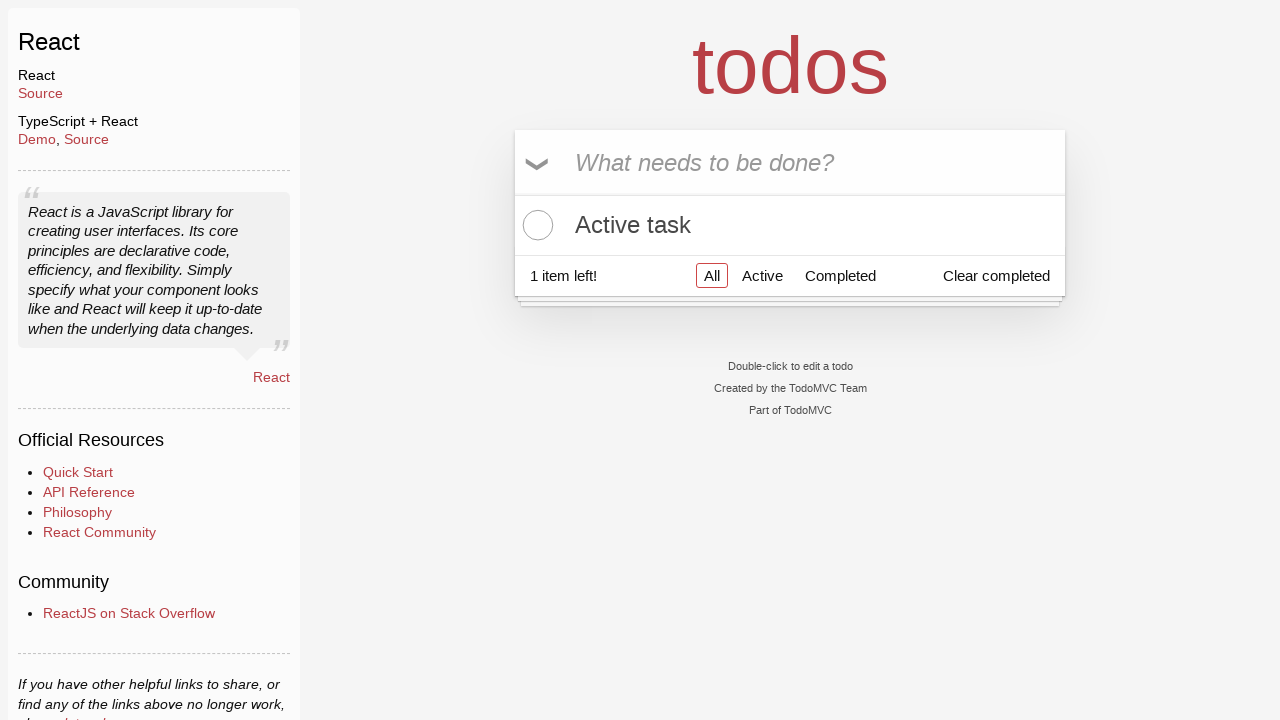

Verified that only 1 todo item remains in the list
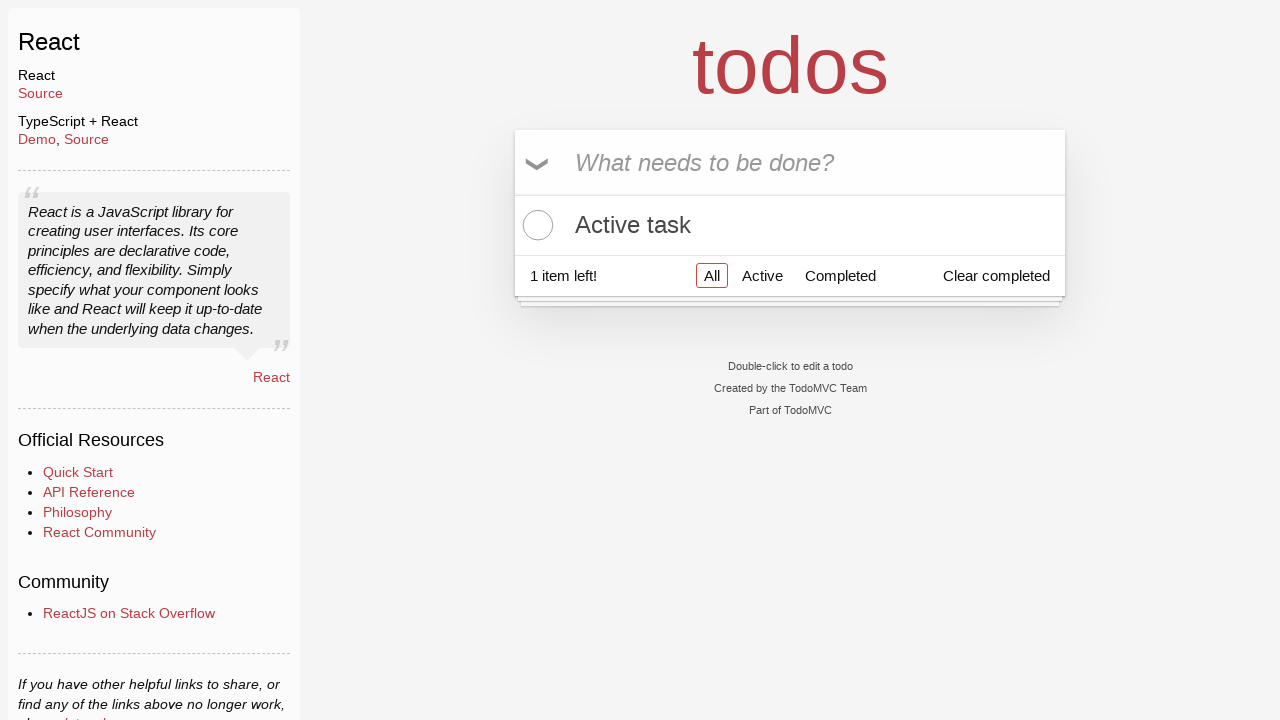

Verified that remaining todo item is 'Active task'
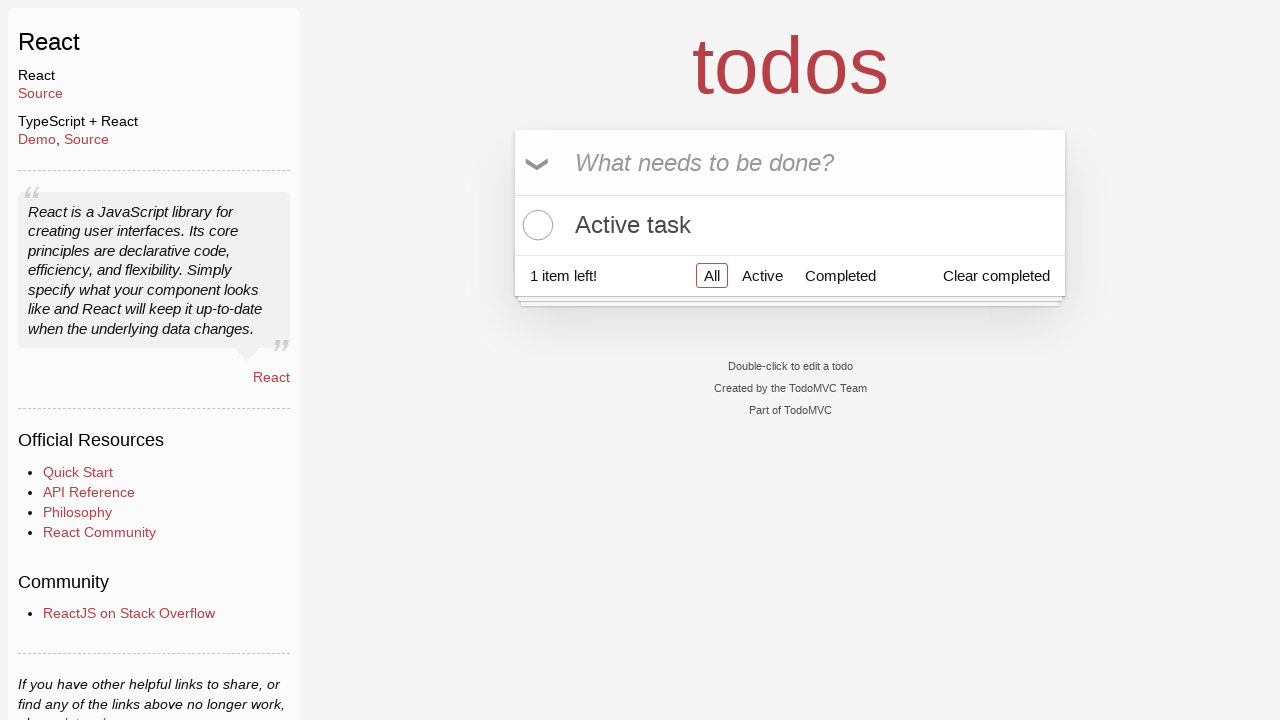

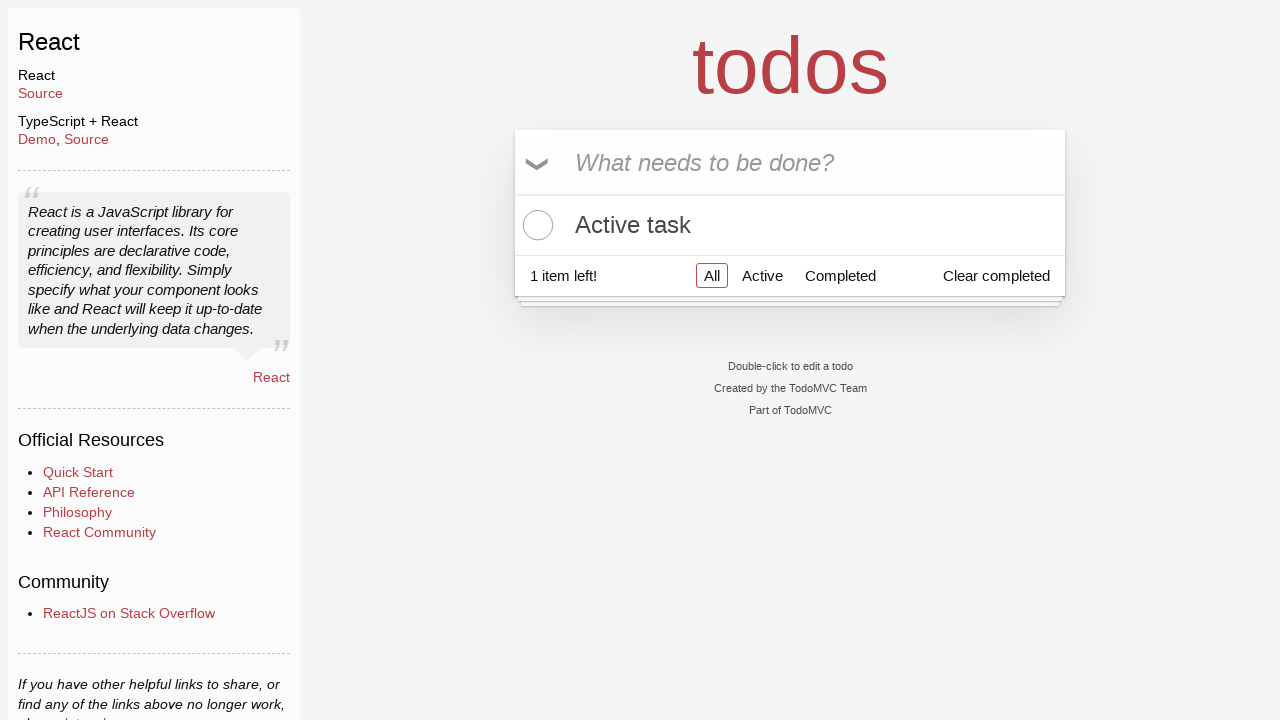